Searches for Athens weather information on a Greek weather website and navigates to the city's weather page

Starting URL: https://www.okairos.gr/

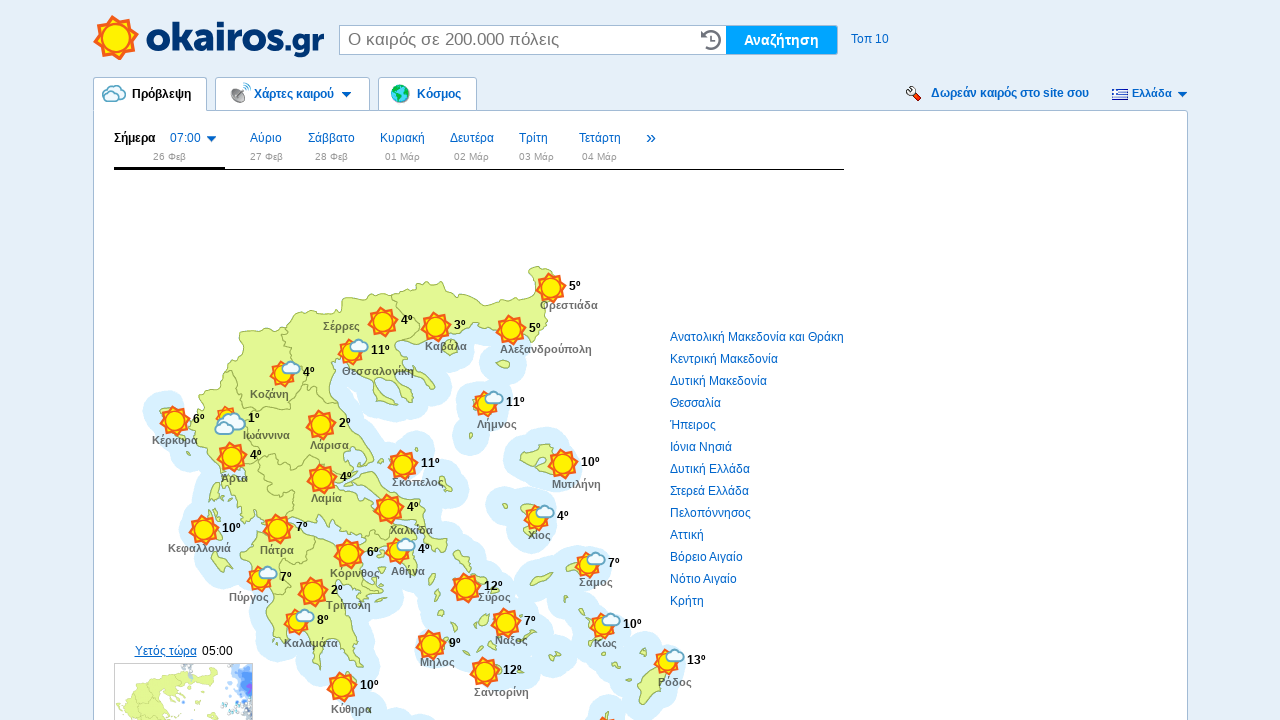

Filled search box with 'Αθήνα' (Athens) on #q
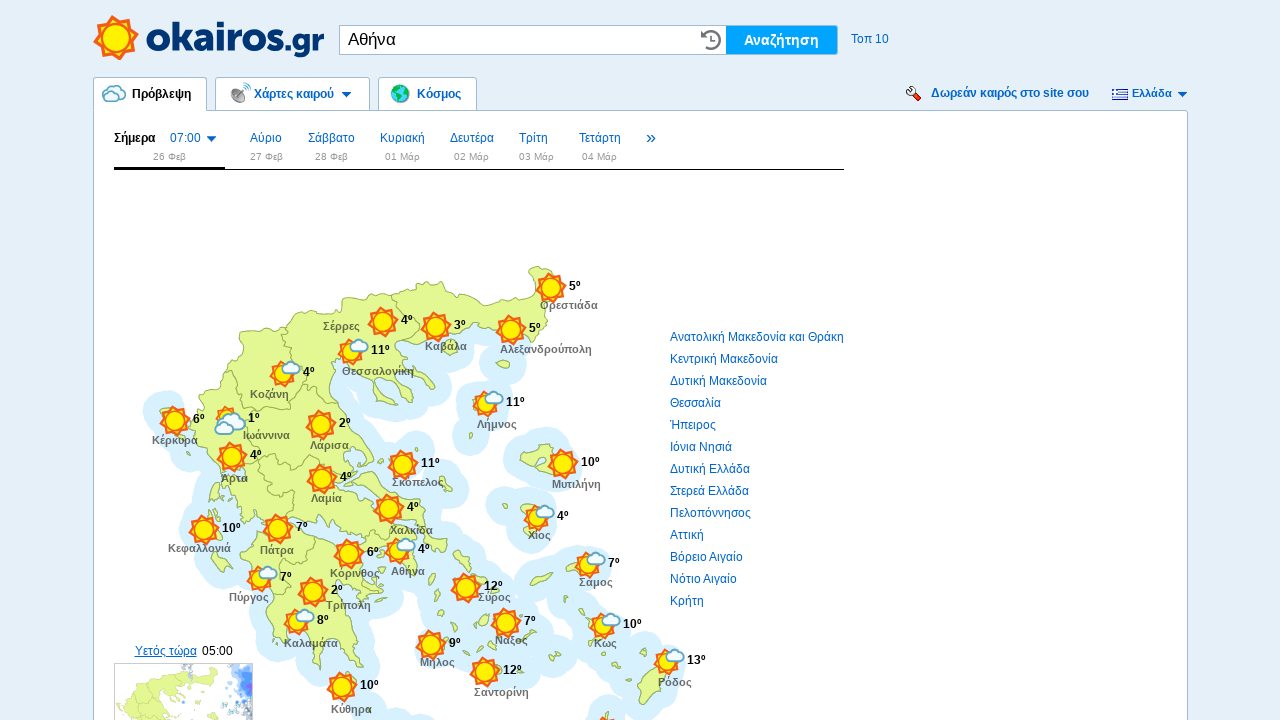

Clicked submit button to search for Athens at (782, 40) on input[type='submit']
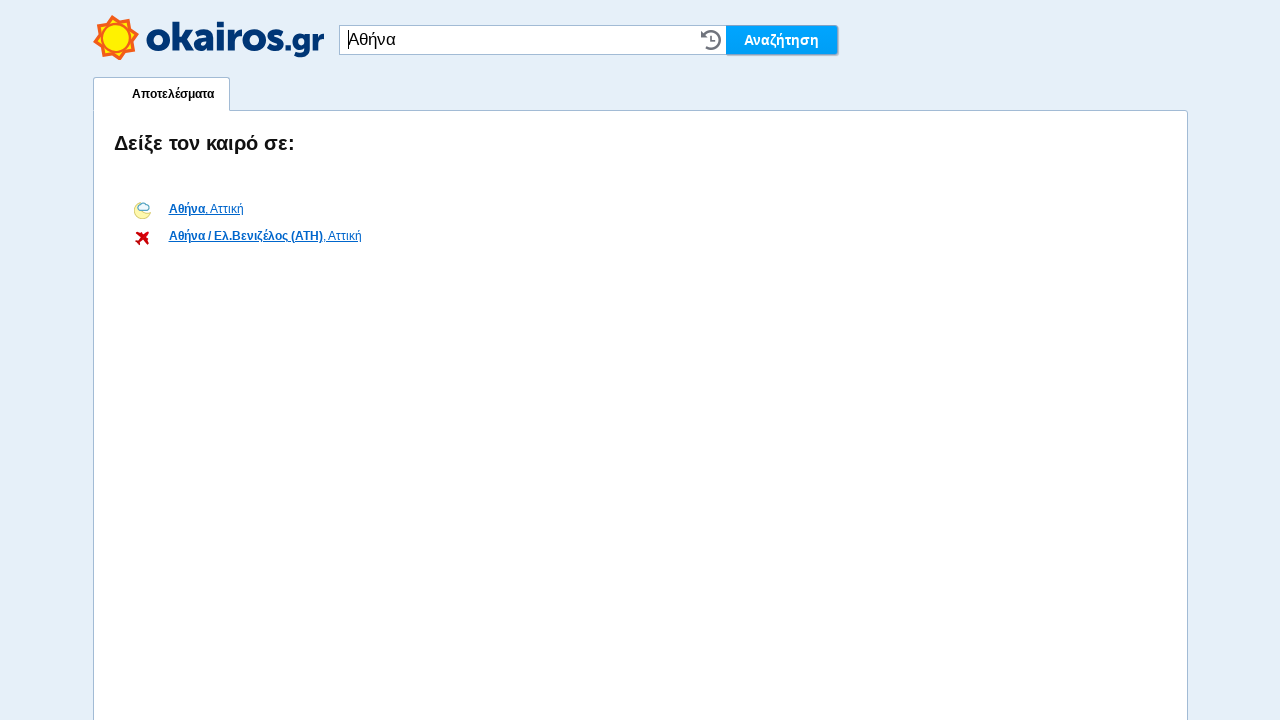

Search results loaded and first result is visible
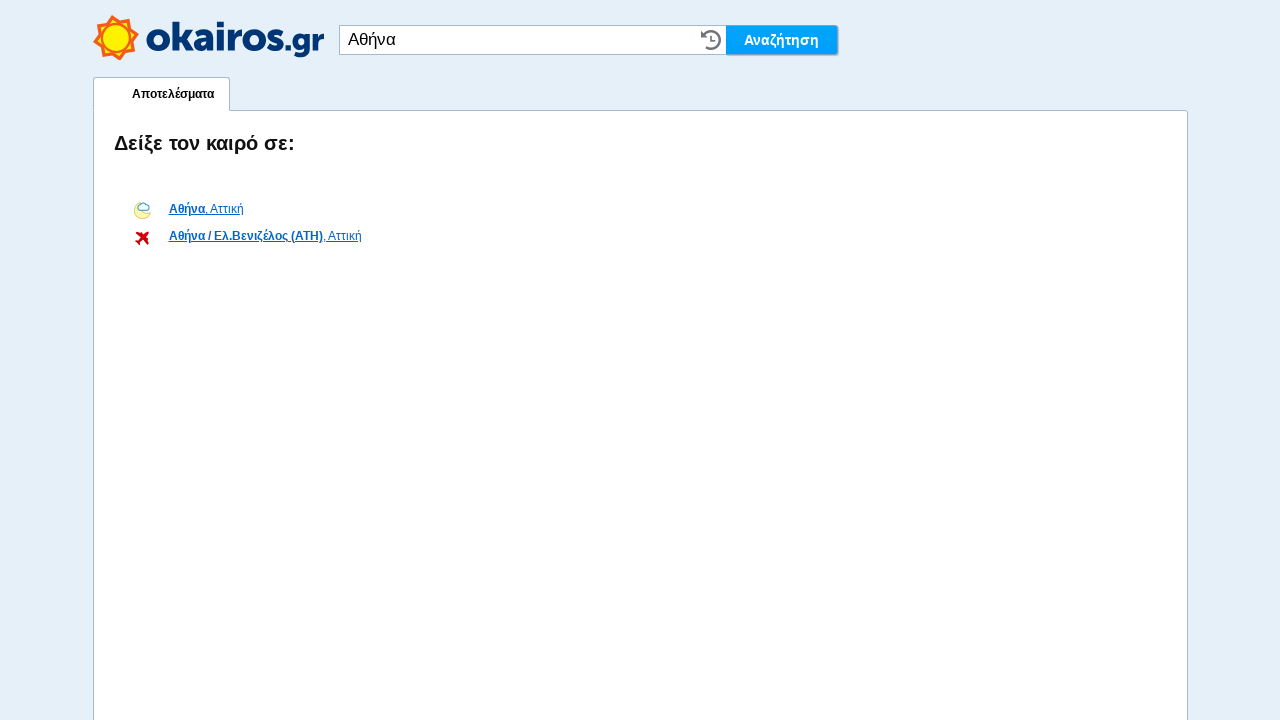

Clicked on first search result to navigate to Athens weather page at (142, 211) on #search-results ol li:first-child a
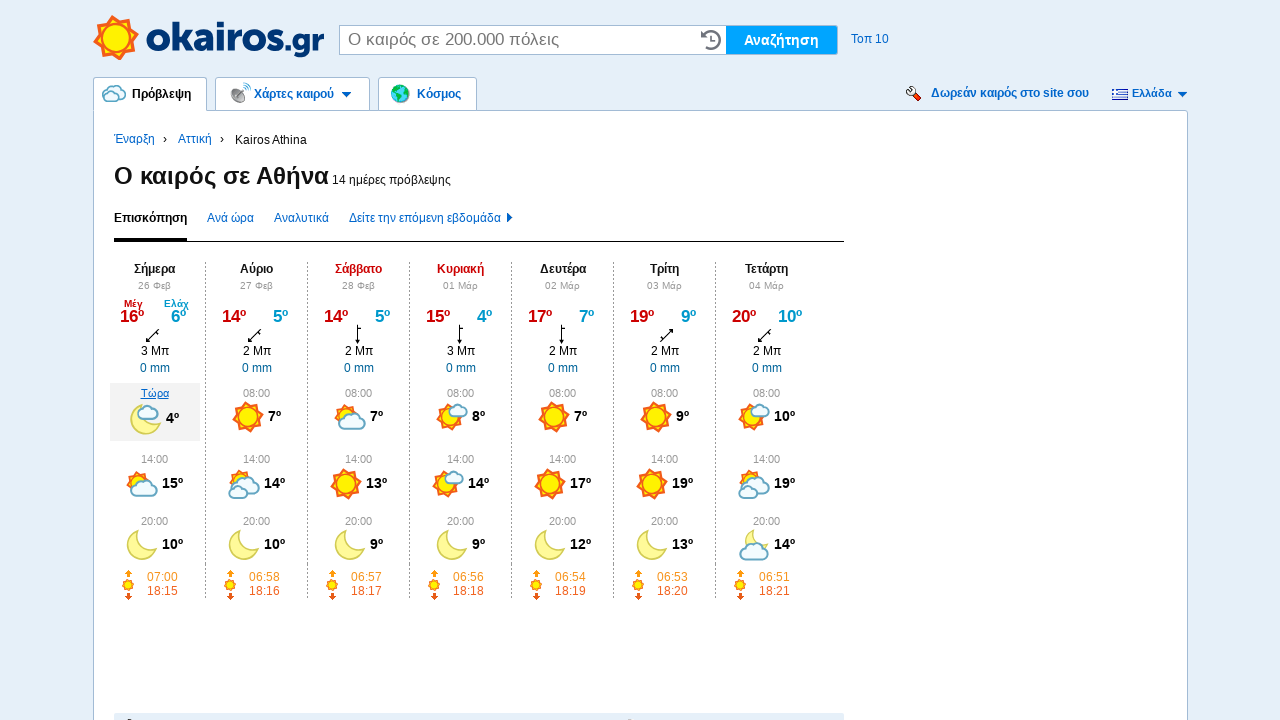

Athens weather information loaded successfully
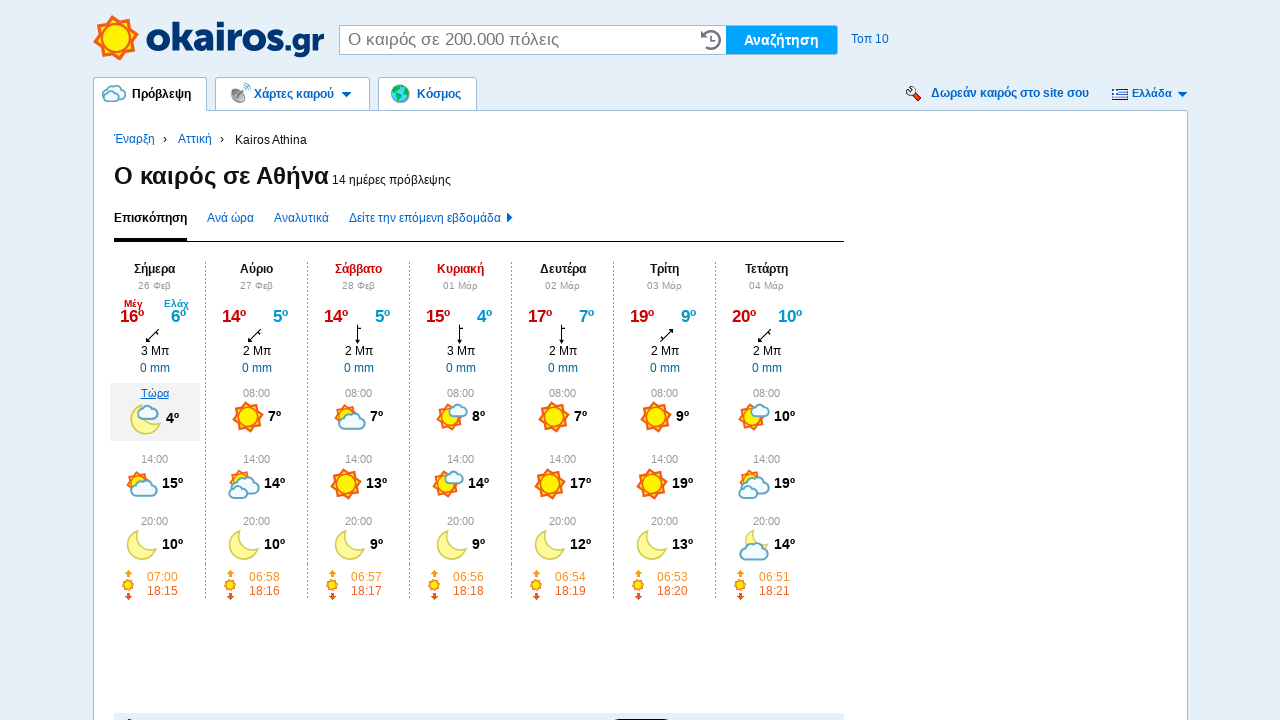

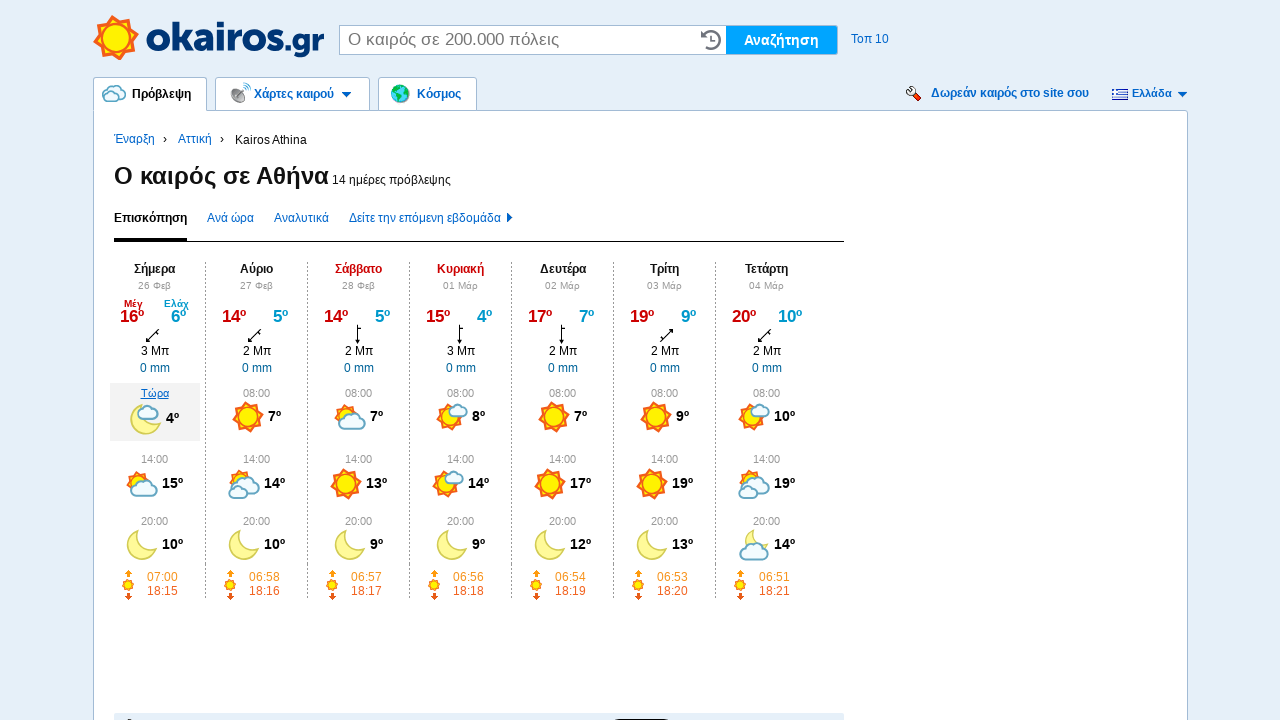